Tests radio button functionality by locating a "Hockey" radio button, checking its initial state, clicking to select it, and verifying it becomes checked.

Starting URL: https://practice.cydeo.com/radio_buttons

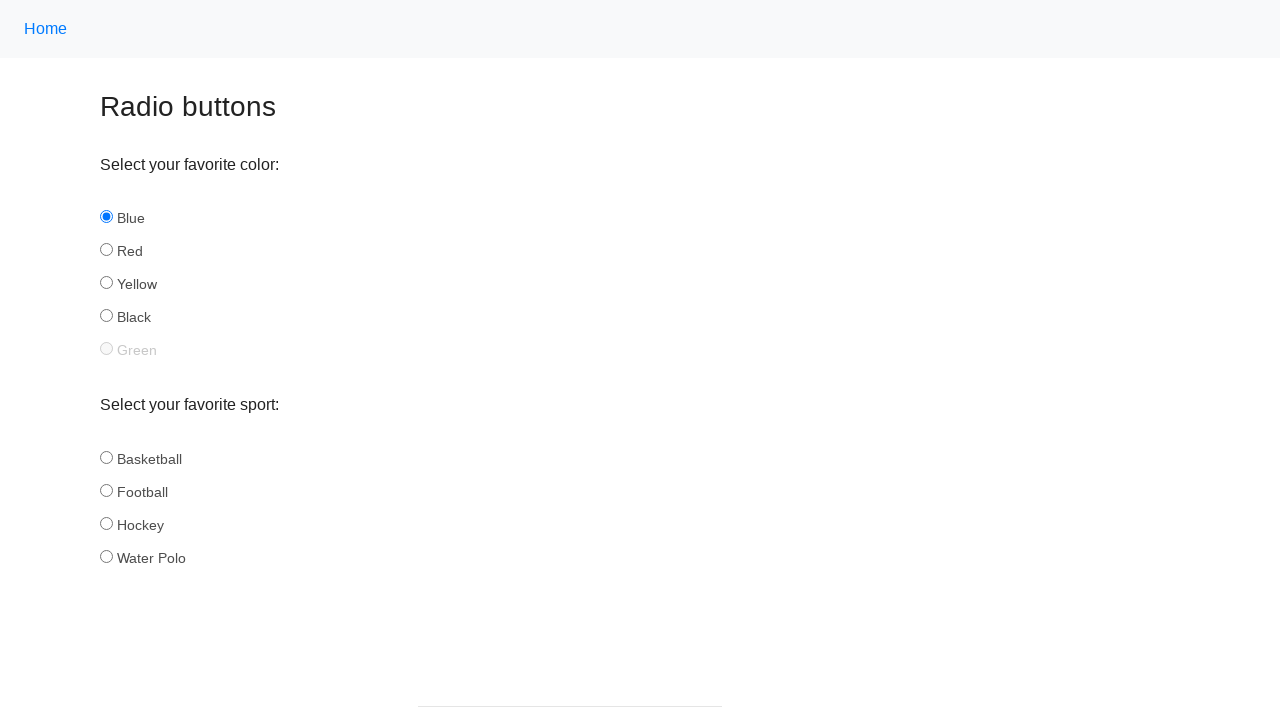

Located the Hockey radio button
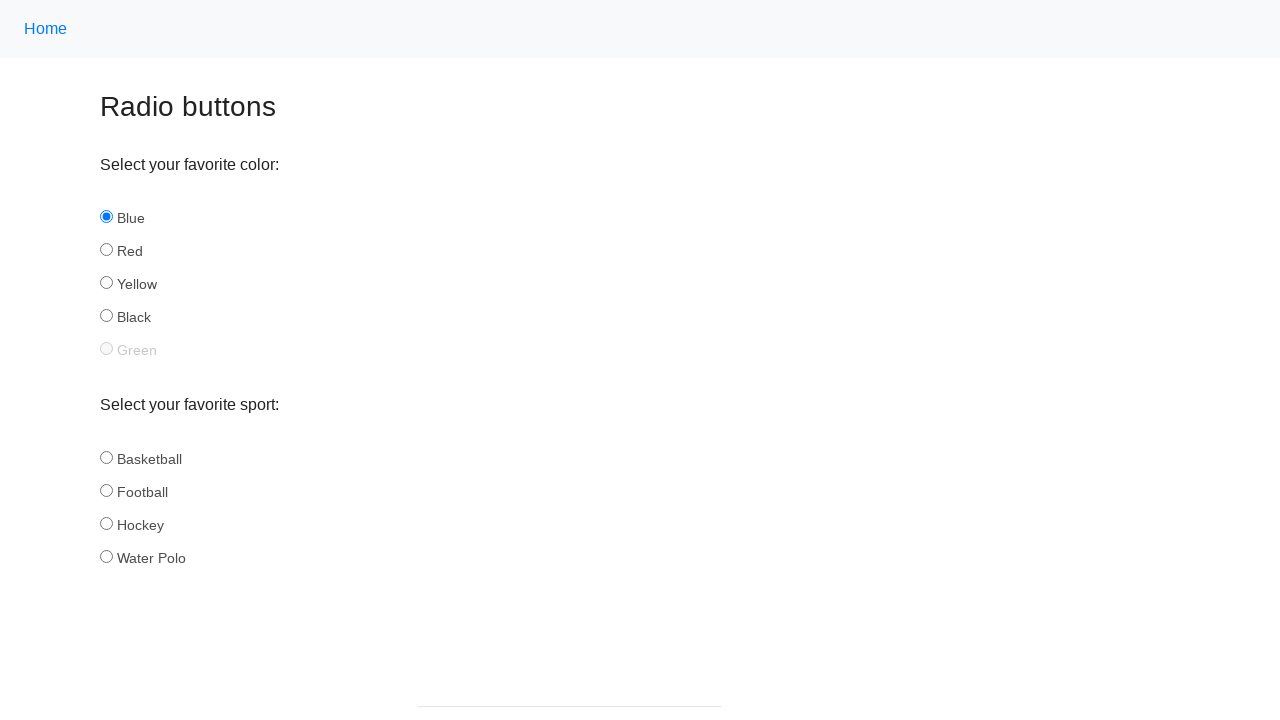

Checked initial state of Hockey radio button - is_checked() returned False (unchecked)
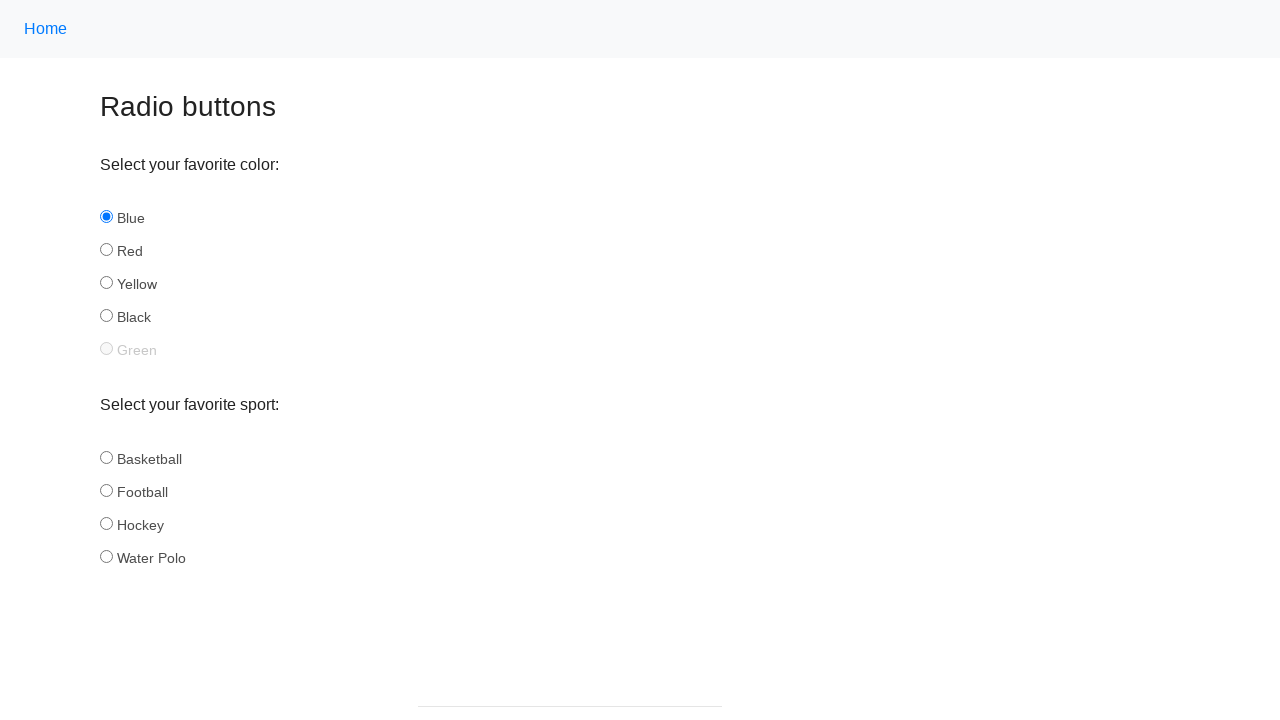

Clicked to select the Hockey radio button at (106, 523) on internal:role=radio[name="Hockey"i]
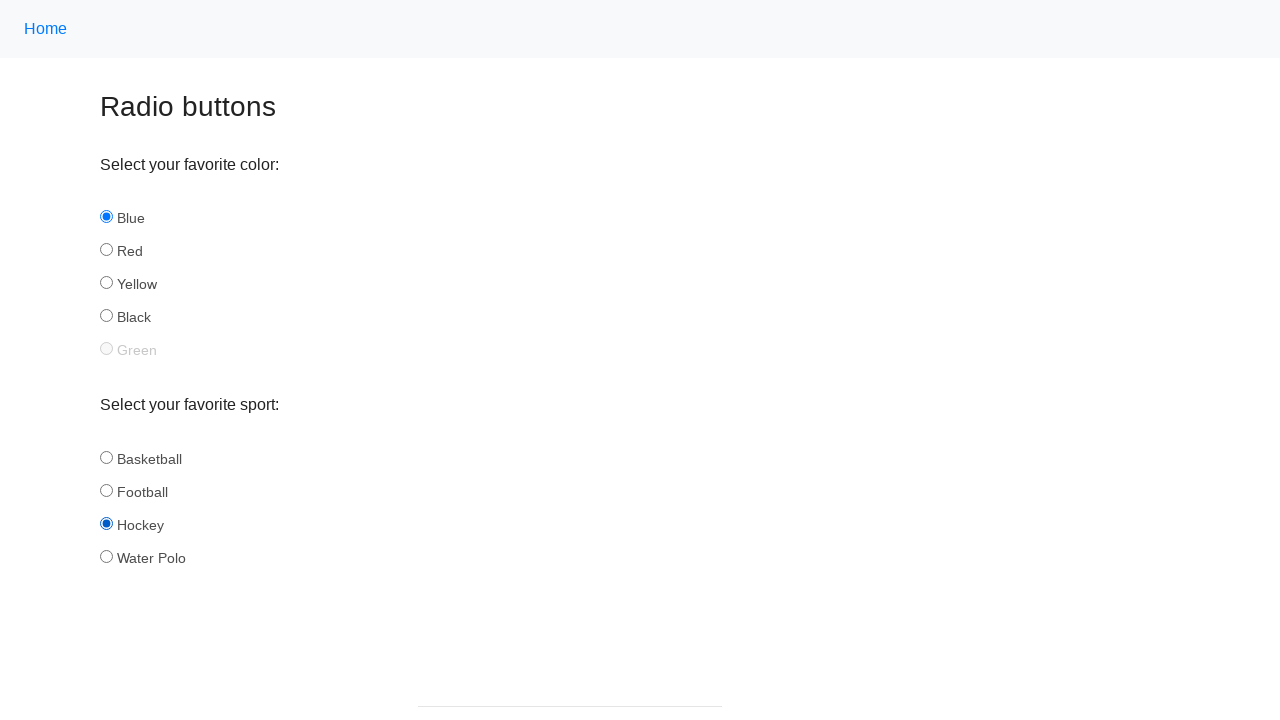

Verified Hockey radio button is now checked - is_checked() returned True
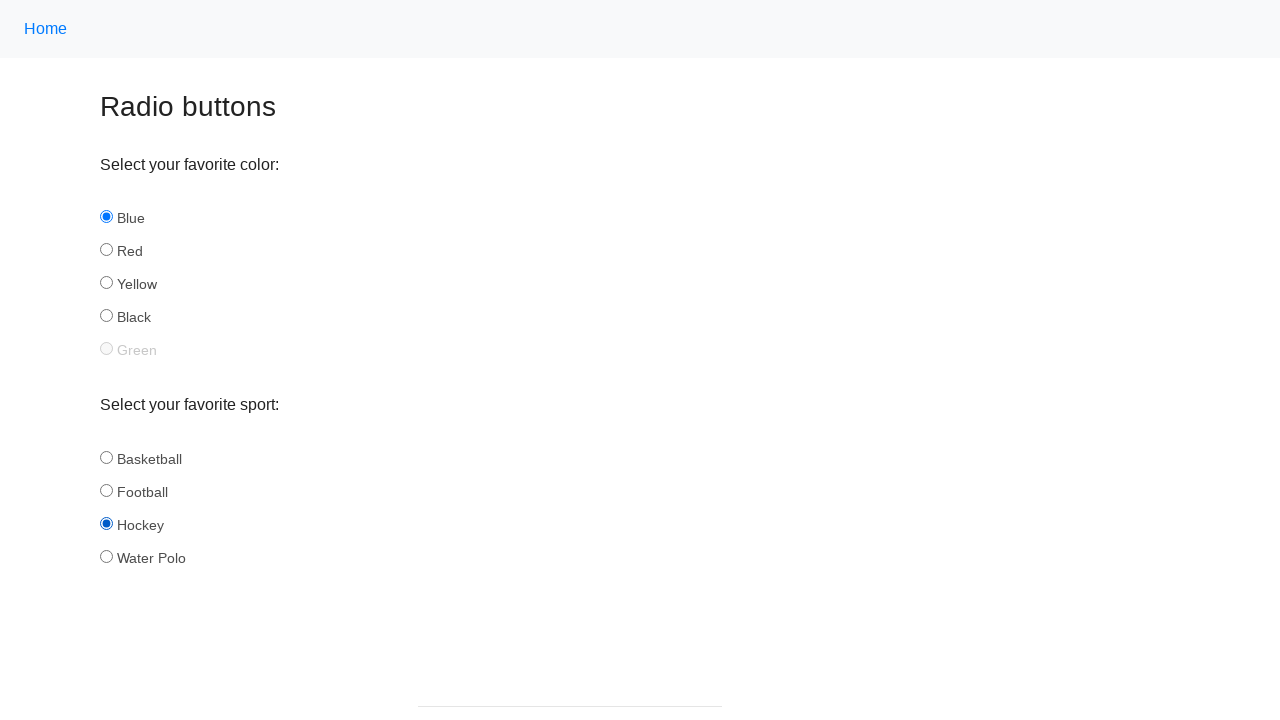

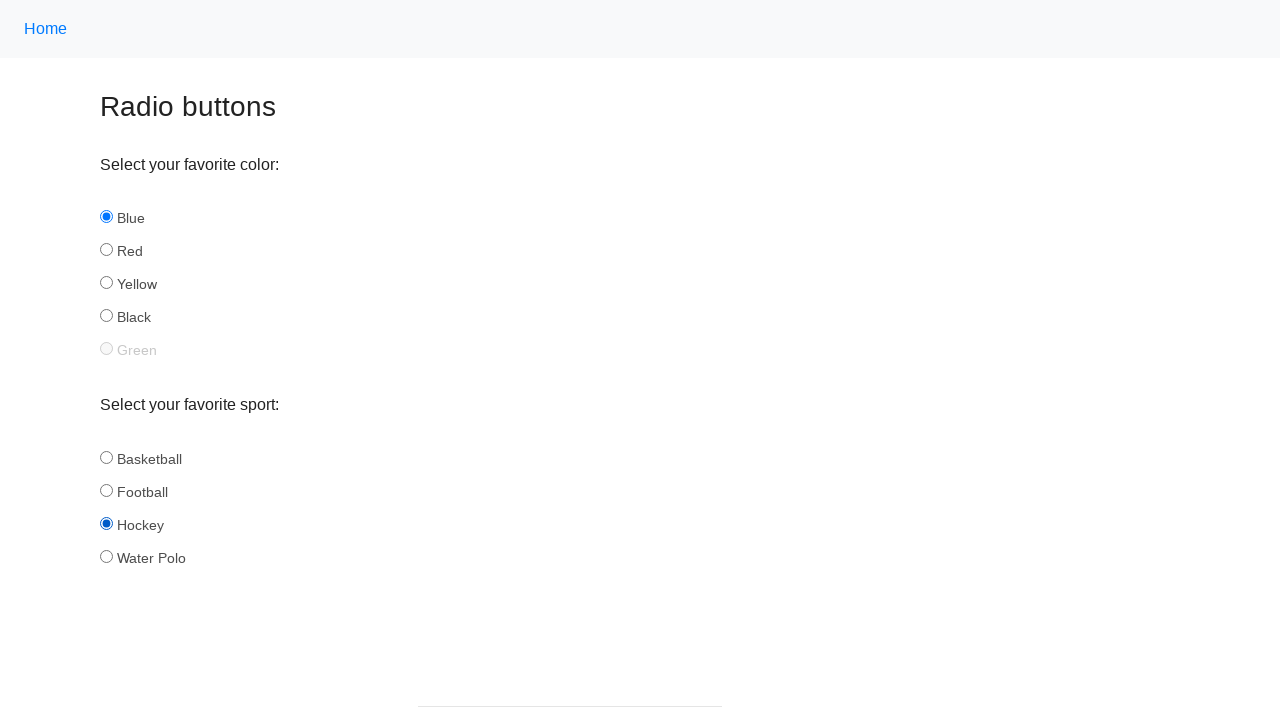